Tests drag and drop functionality on the jQuery UI demo page by switching to an iframe, locating draggable and droppable elements, and performing a drag and drop action.

Starting URL: https://jqueryui.com/droppable/

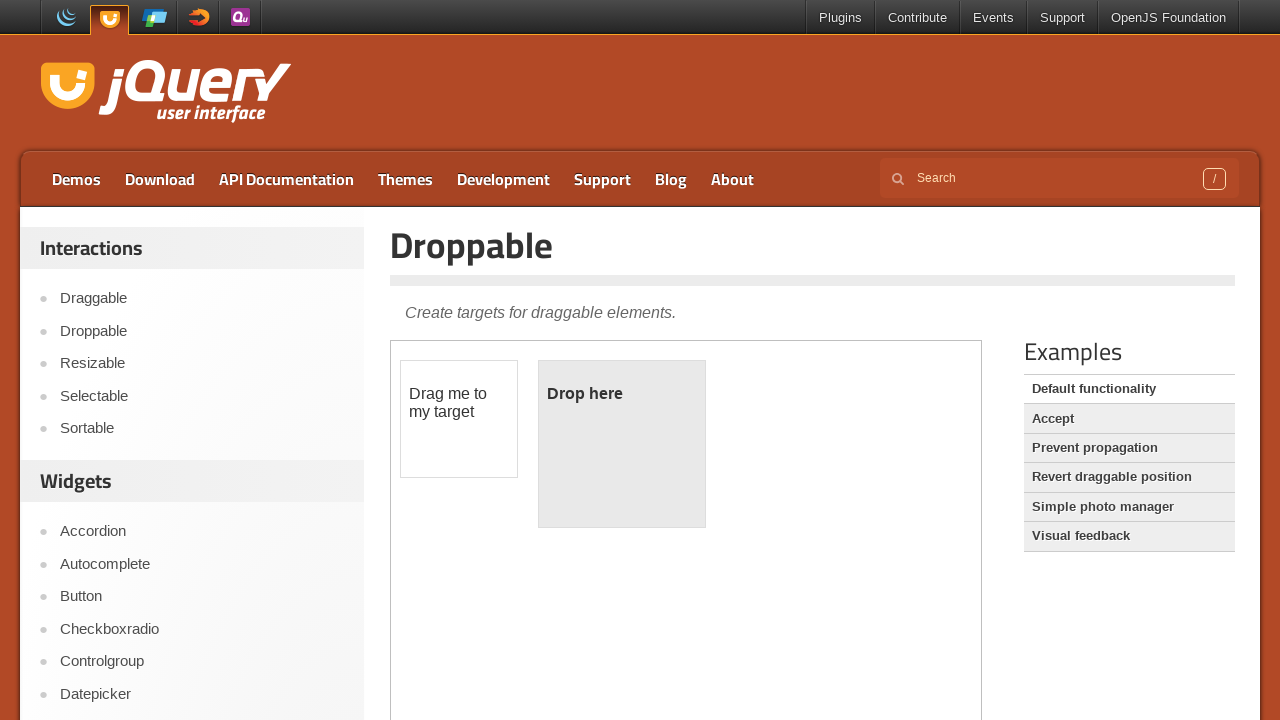

Navigated to jQuery UI droppable demo page
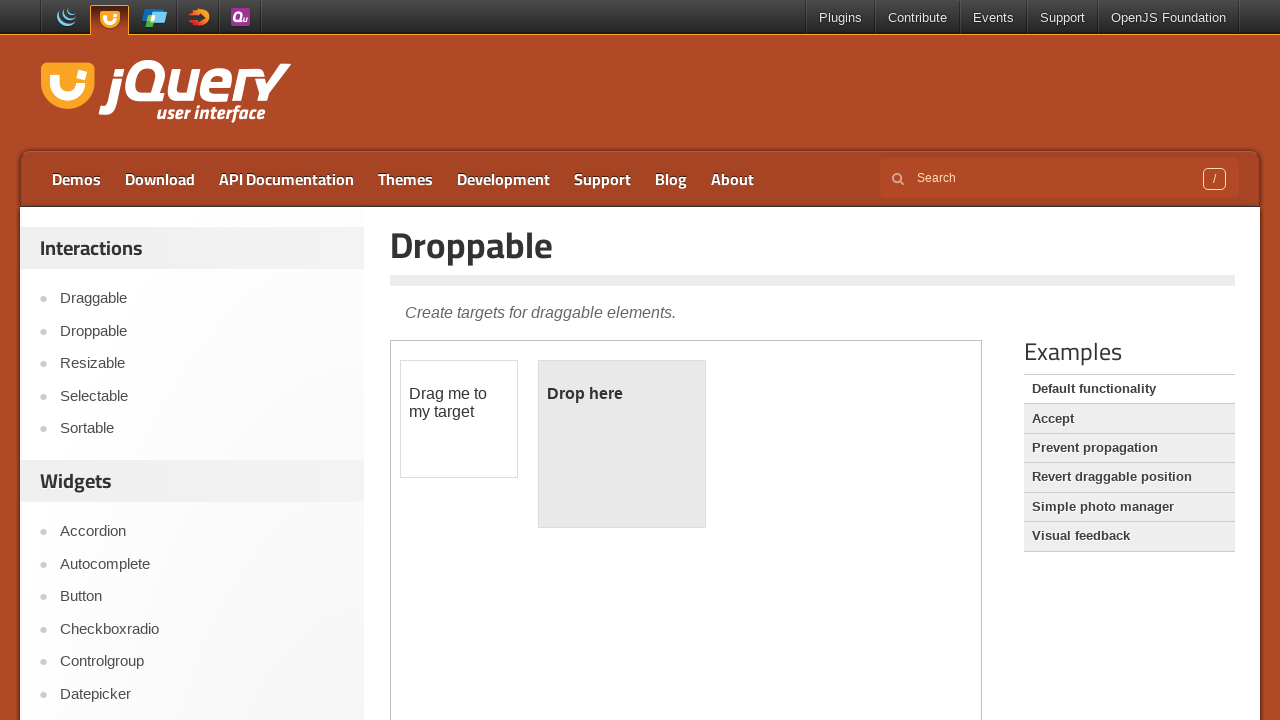

Located demo iframe with drag-drop elements
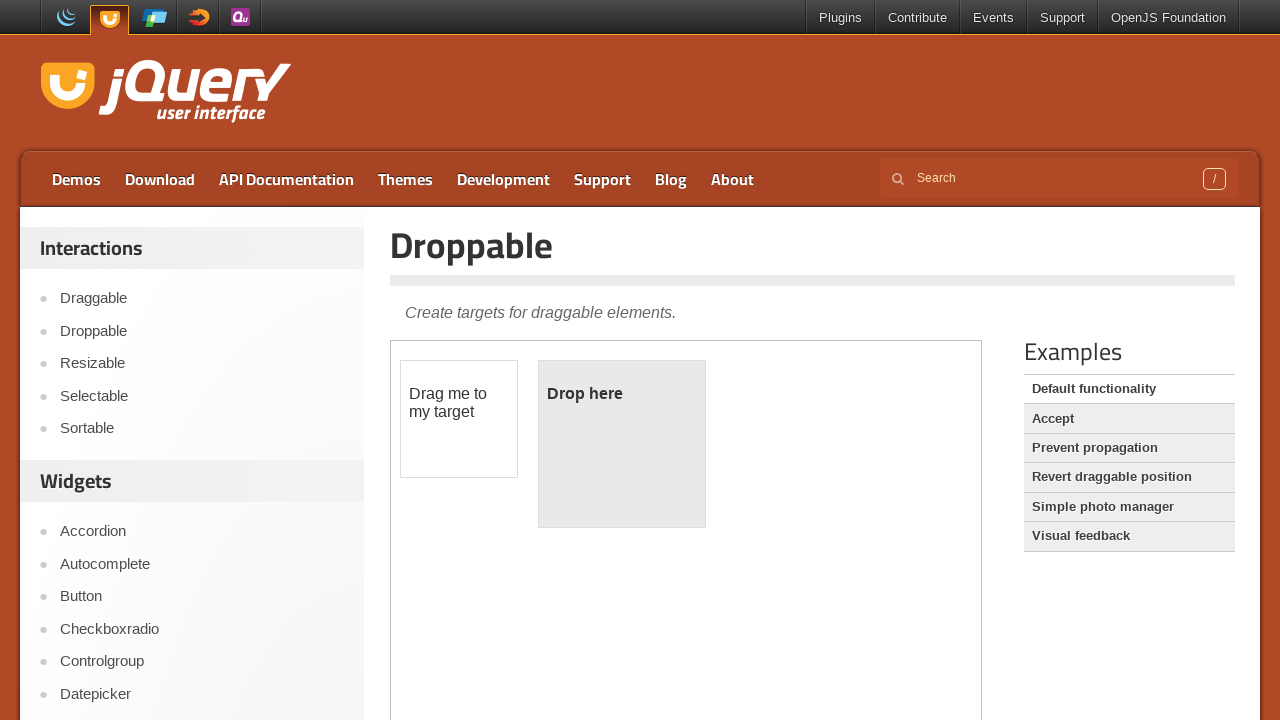

Clicked on draggable element at (459, 419) on iframe.demo-frame >> internal:control=enter-frame >> #draggable
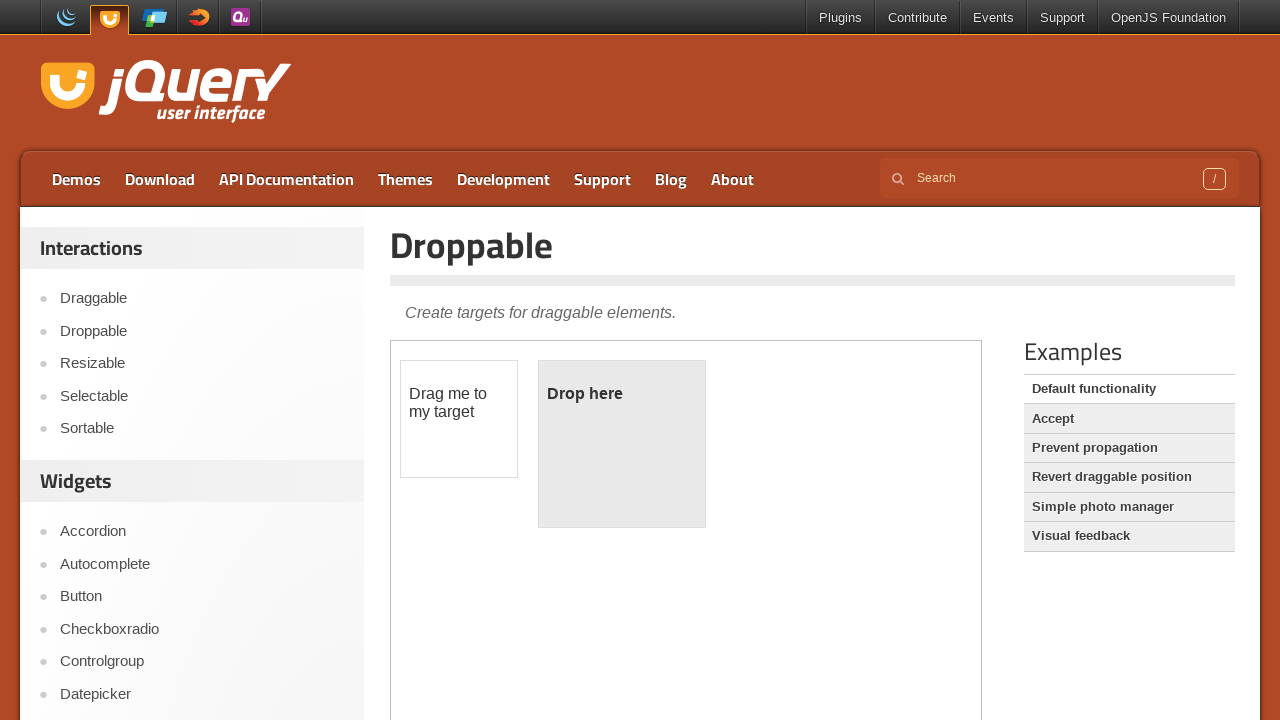

Located source (draggable) and target (droppable) elements
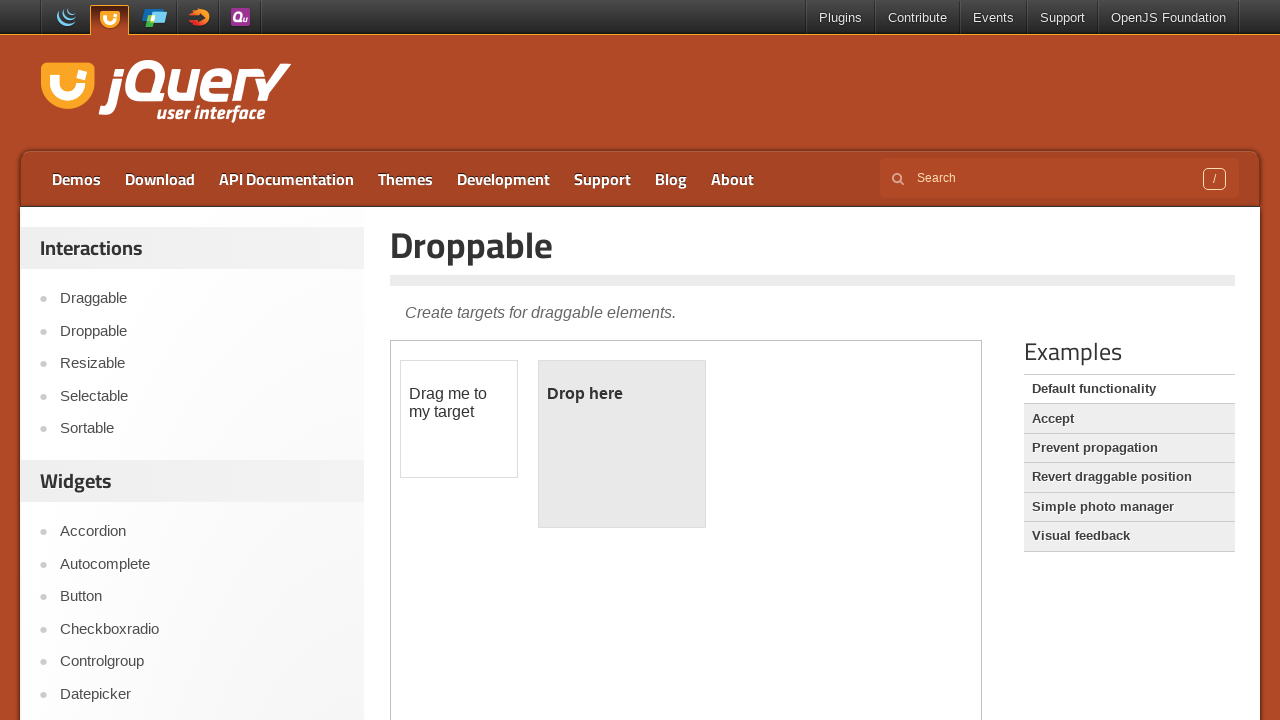

Performed drag and drop action from draggable to droppable element at (622, 444)
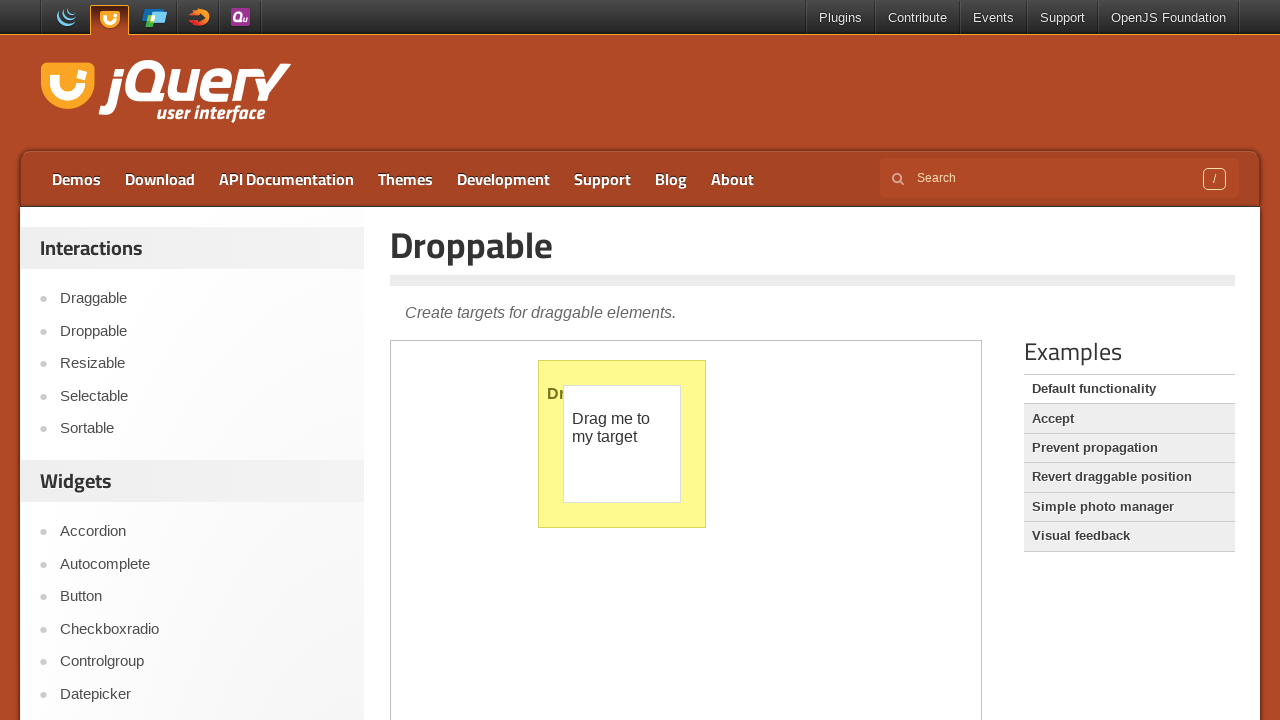

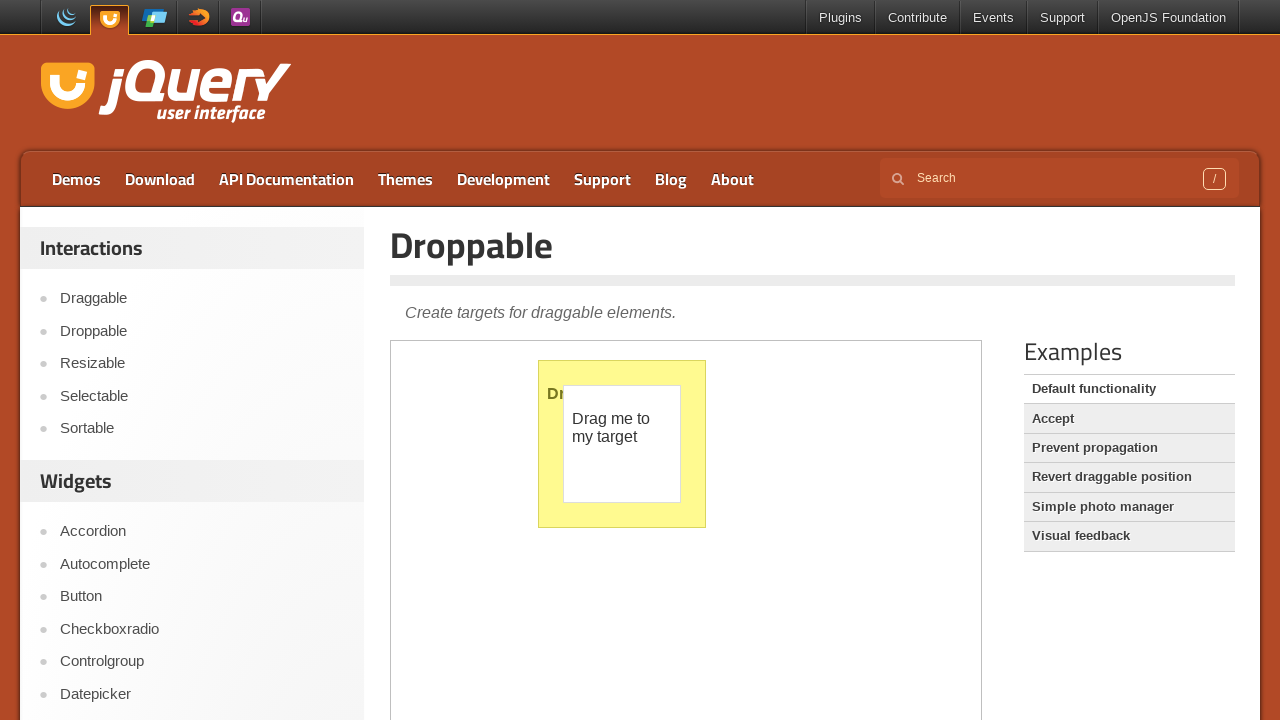